Tests that edits are saved when the input field loses focus (blur event)

Starting URL: https://demo.playwright.dev/todomvc

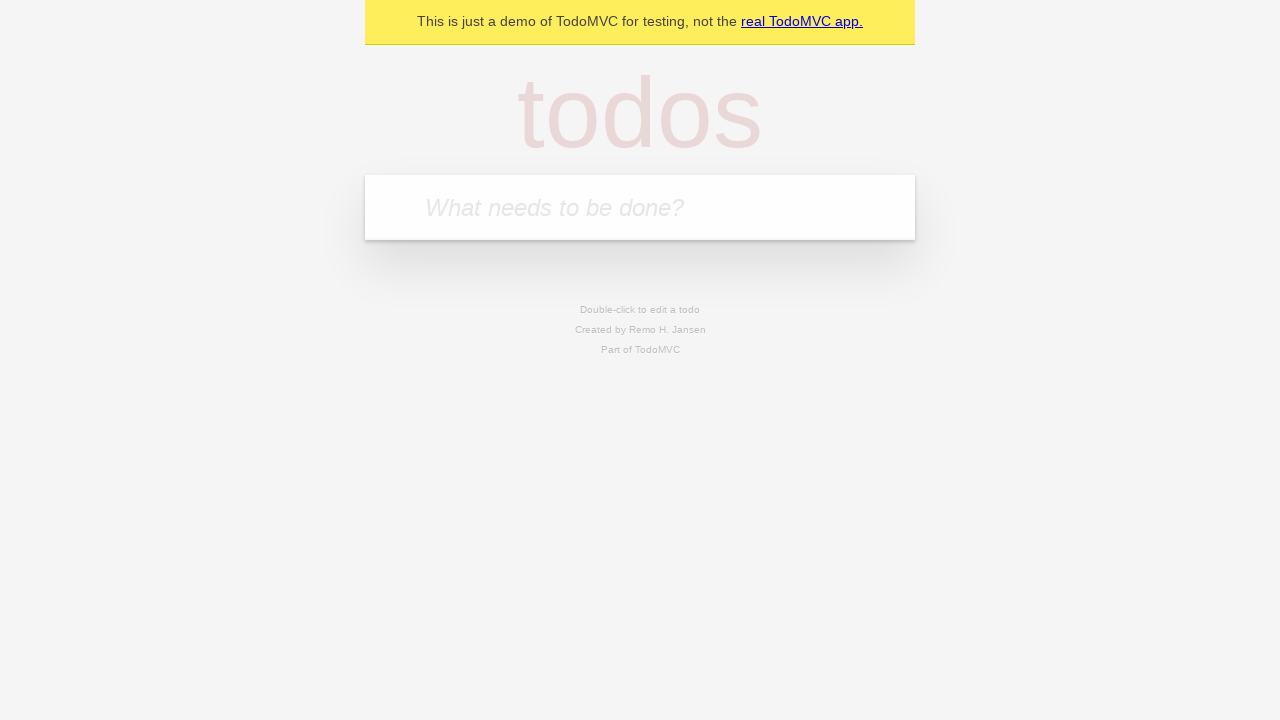

Filled first todo with 'buy some cheese' on internal:attr=[placeholder="What needs to be done?"i]
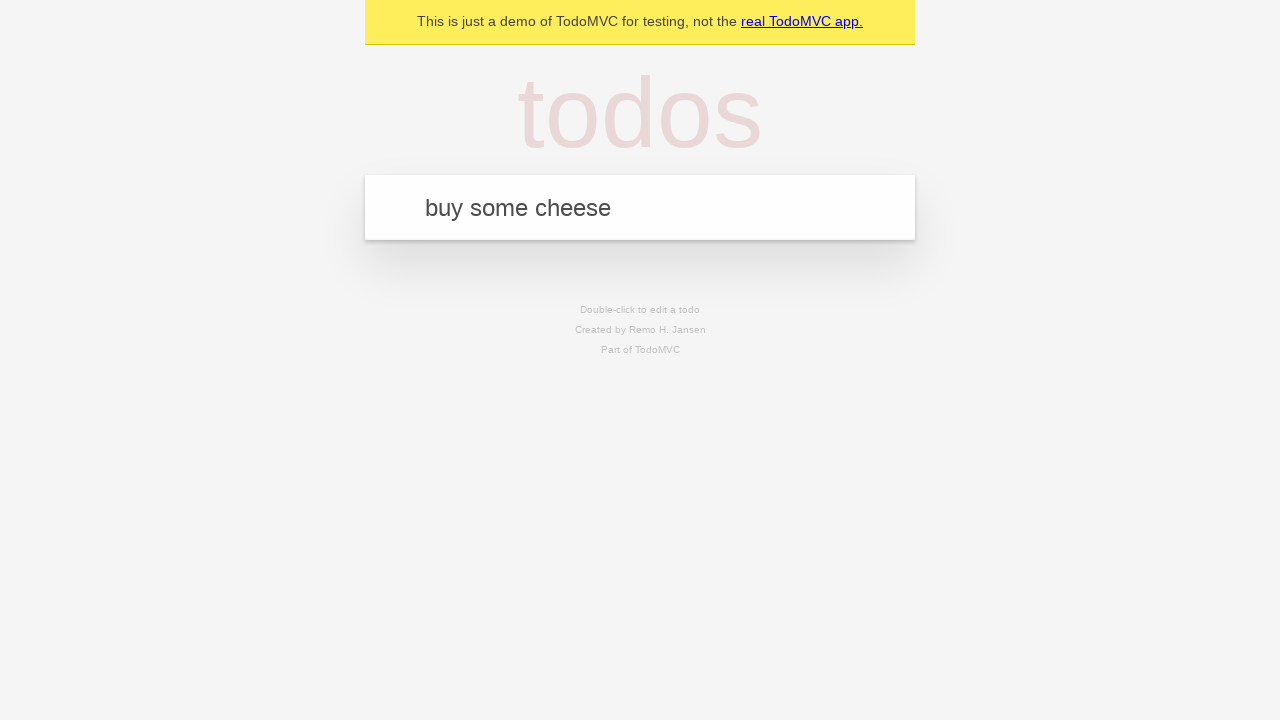

Pressed Enter to create first todo on internal:attr=[placeholder="What needs to be done?"i]
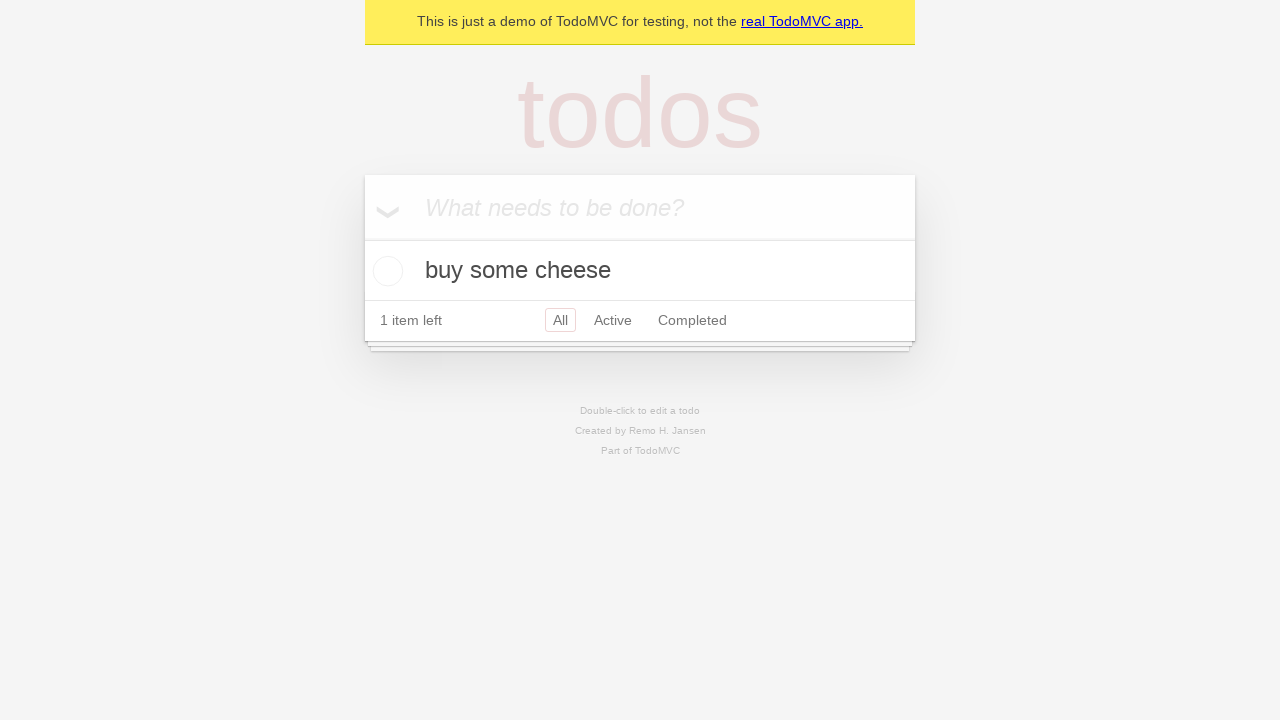

Filled second todo with 'feed the cat' on internal:attr=[placeholder="What needs to be done?"i]
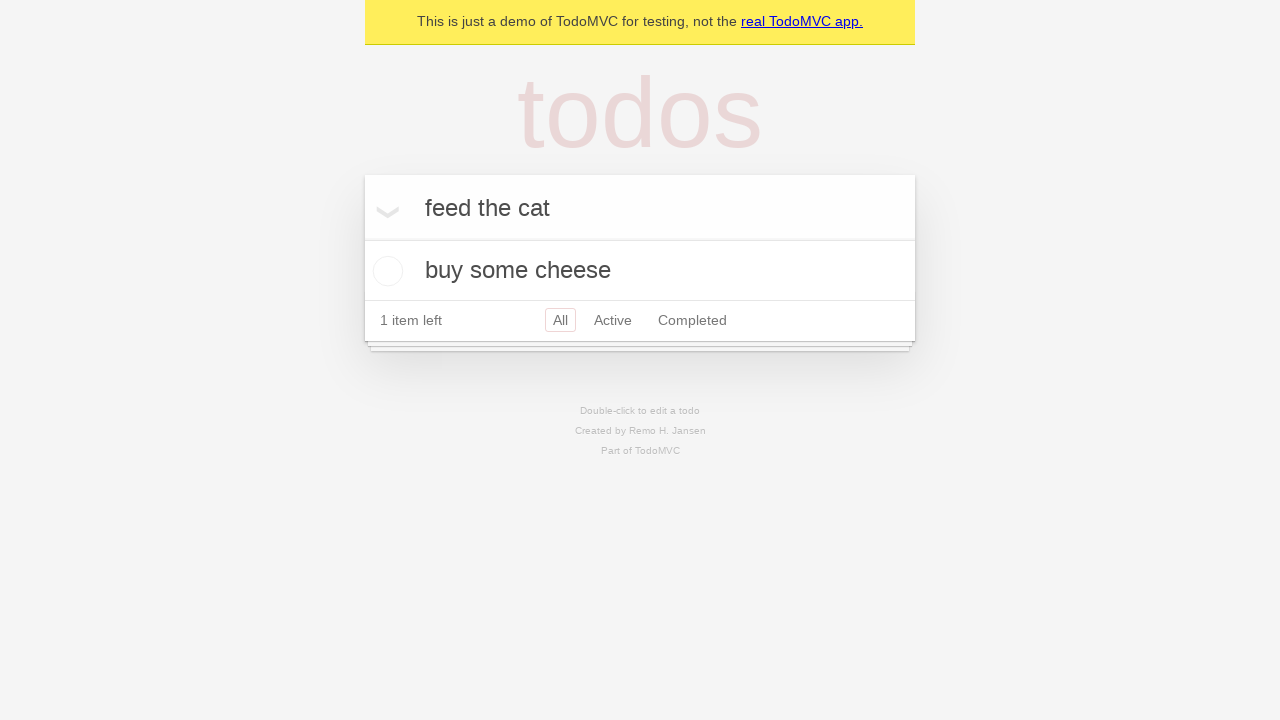

Pressed Enter to create second todo on internal:attr=[placeholder="What needs to be done?"i]
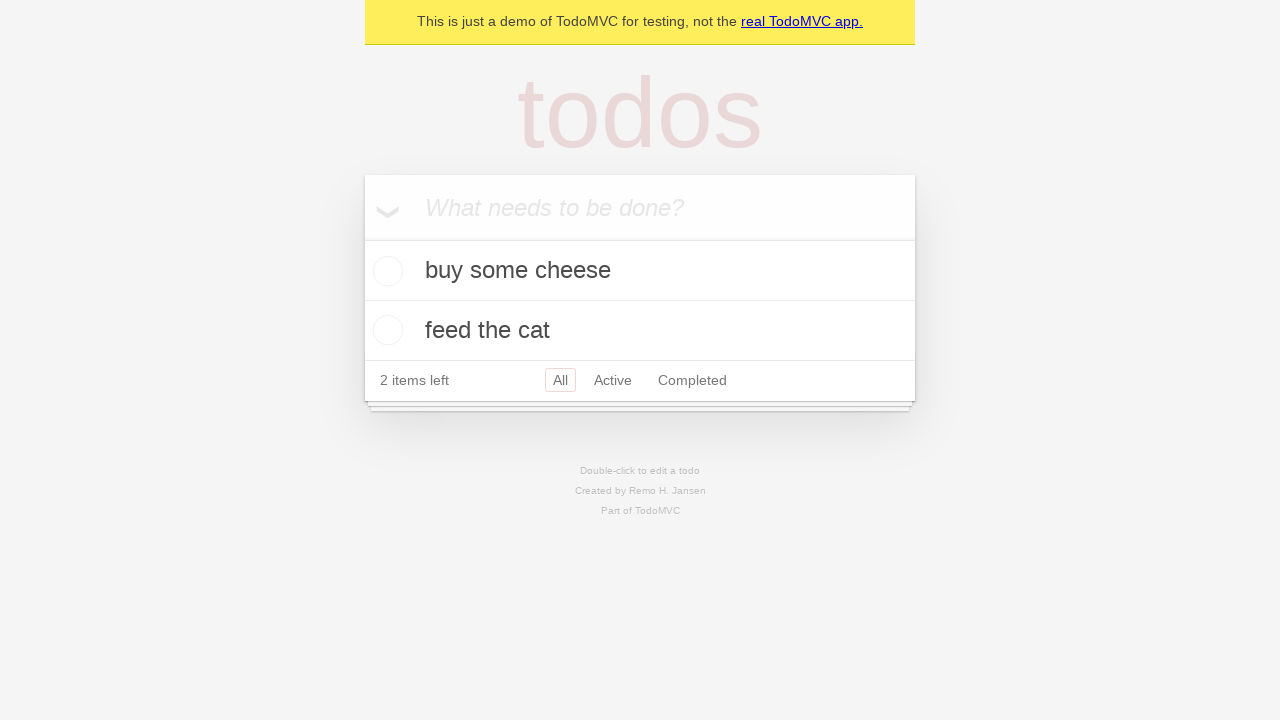

Filled third todo with 'book a doctors appointment' on internal:attr=[placeholder="What needs to be done?"i]
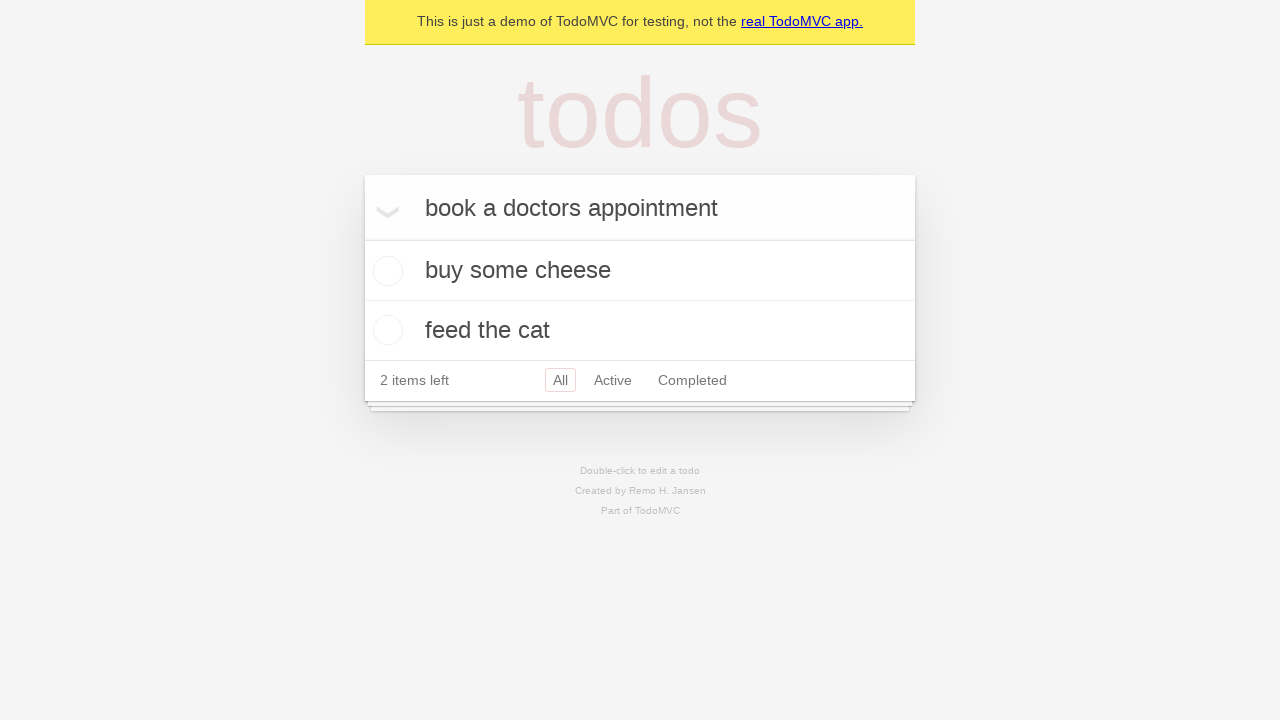

Pressed Enter to create third todo on internal:attr=[placeholder="What needs to be done?"i]
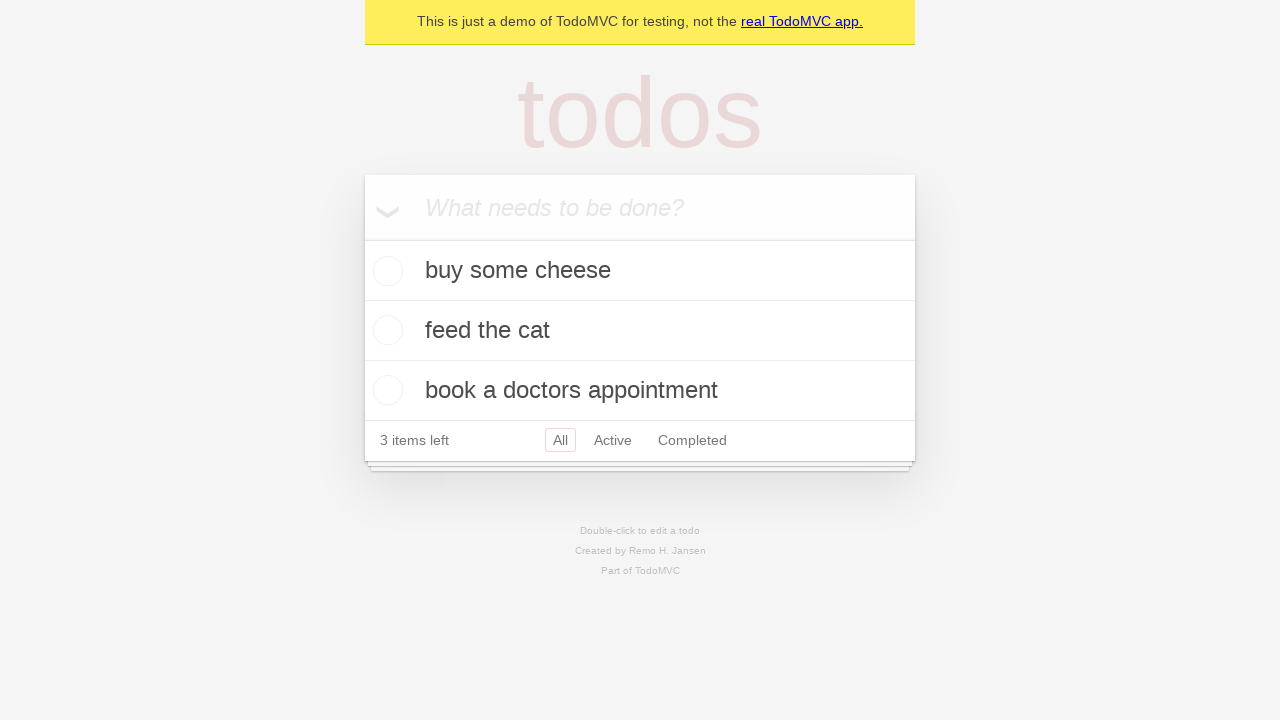

Double-clicked second todo item to enter edit mode at (640, 331) on internal:testid=[data-testid="todo-item"s] >> nth=1
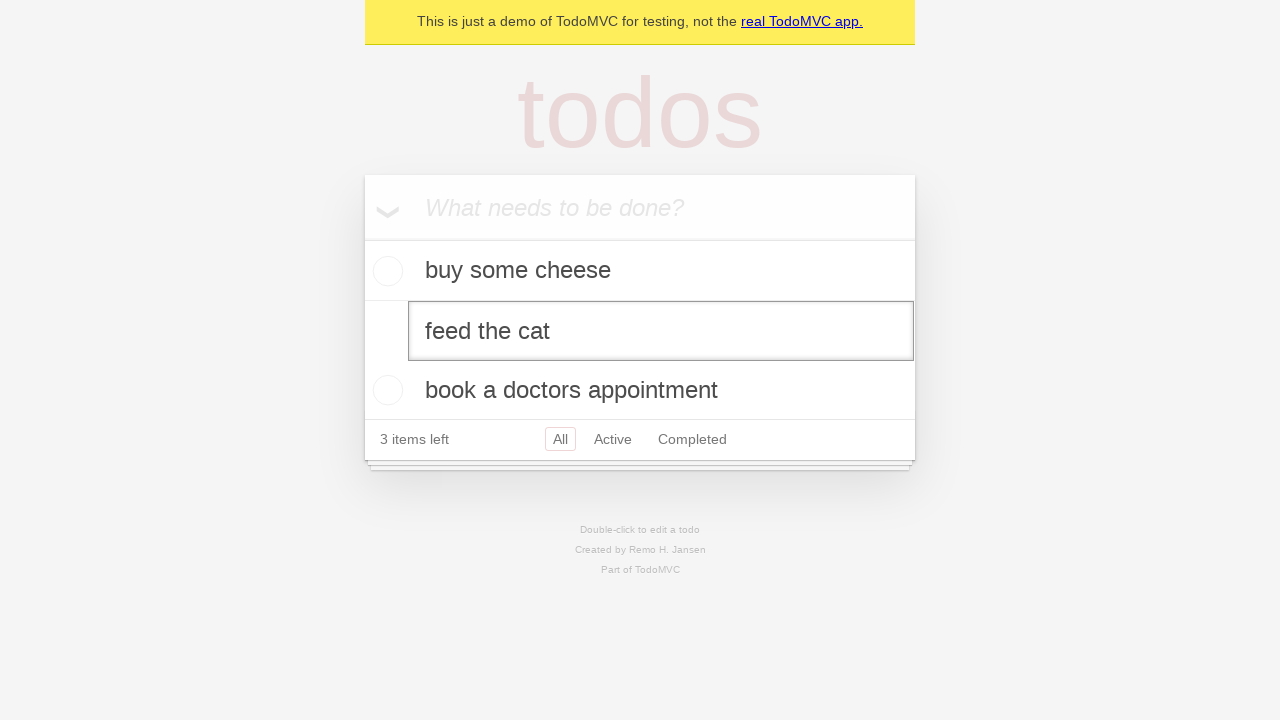

Filled edit textbox with 'buy some sausages' on internal:testid=[data-testid="todo-item"s] >> nth=1 >> internal:role=textbox[nam
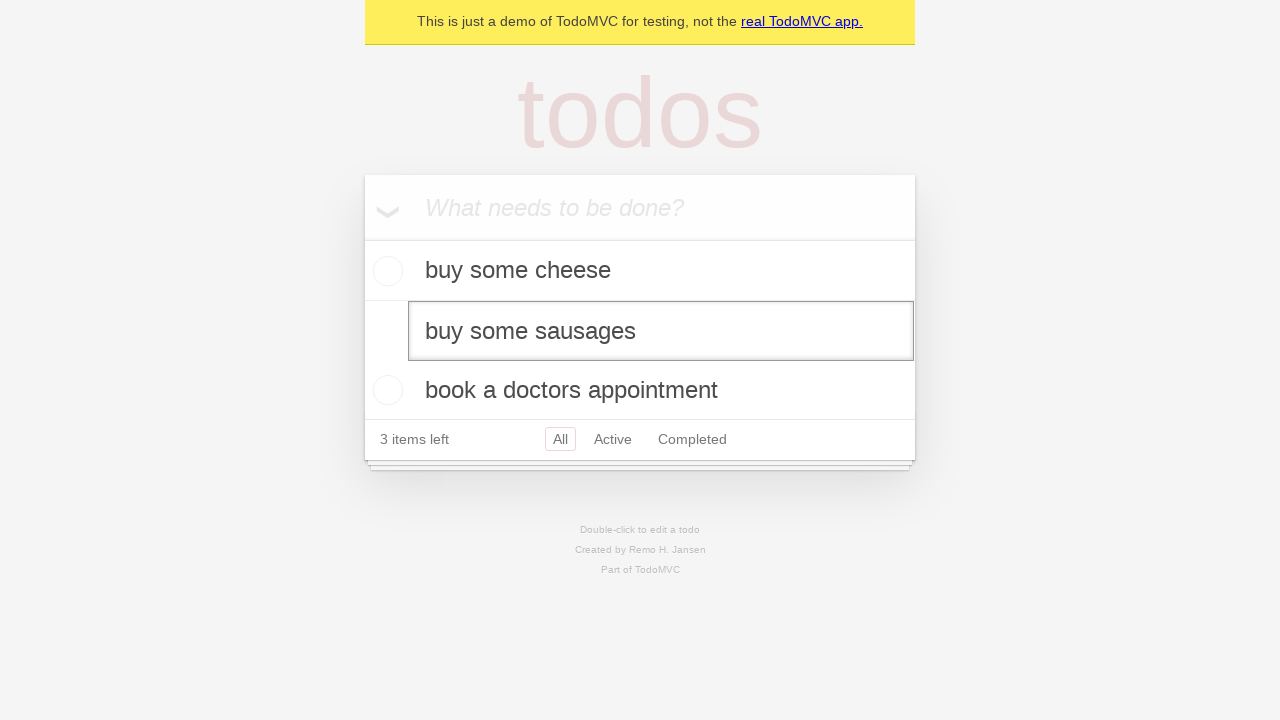

Dispatched blur event on edit textbox to save changes
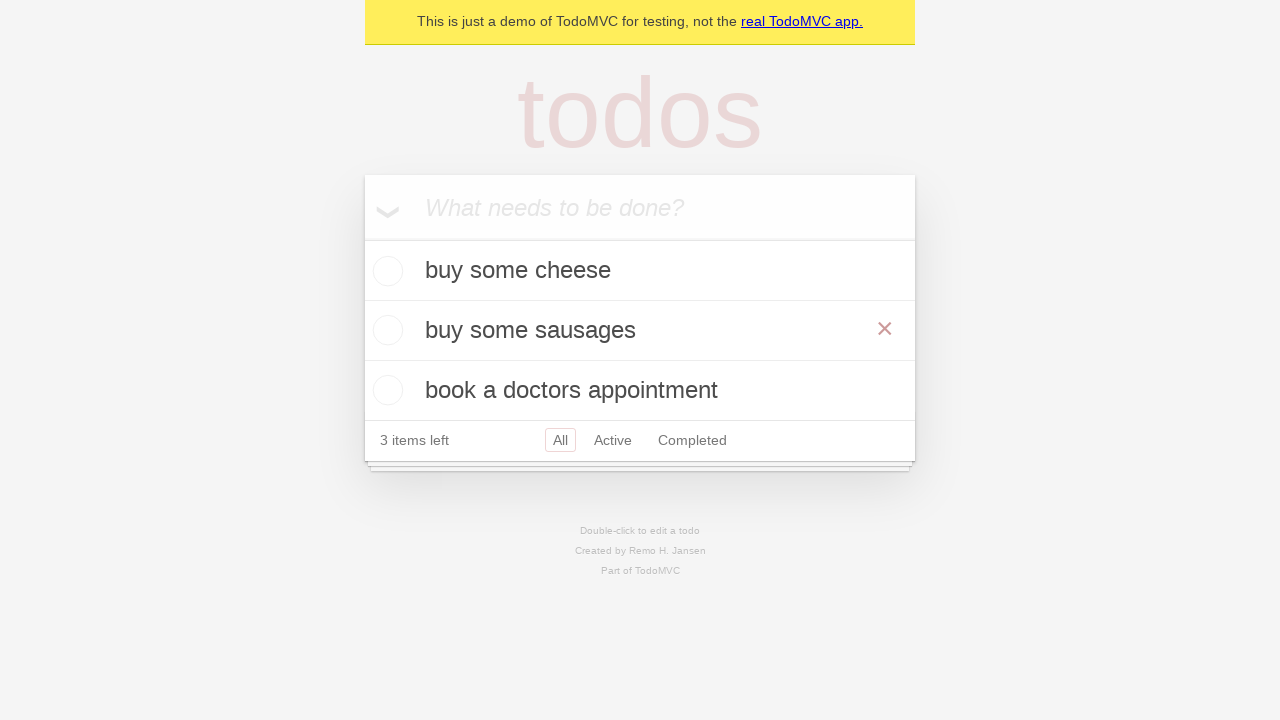

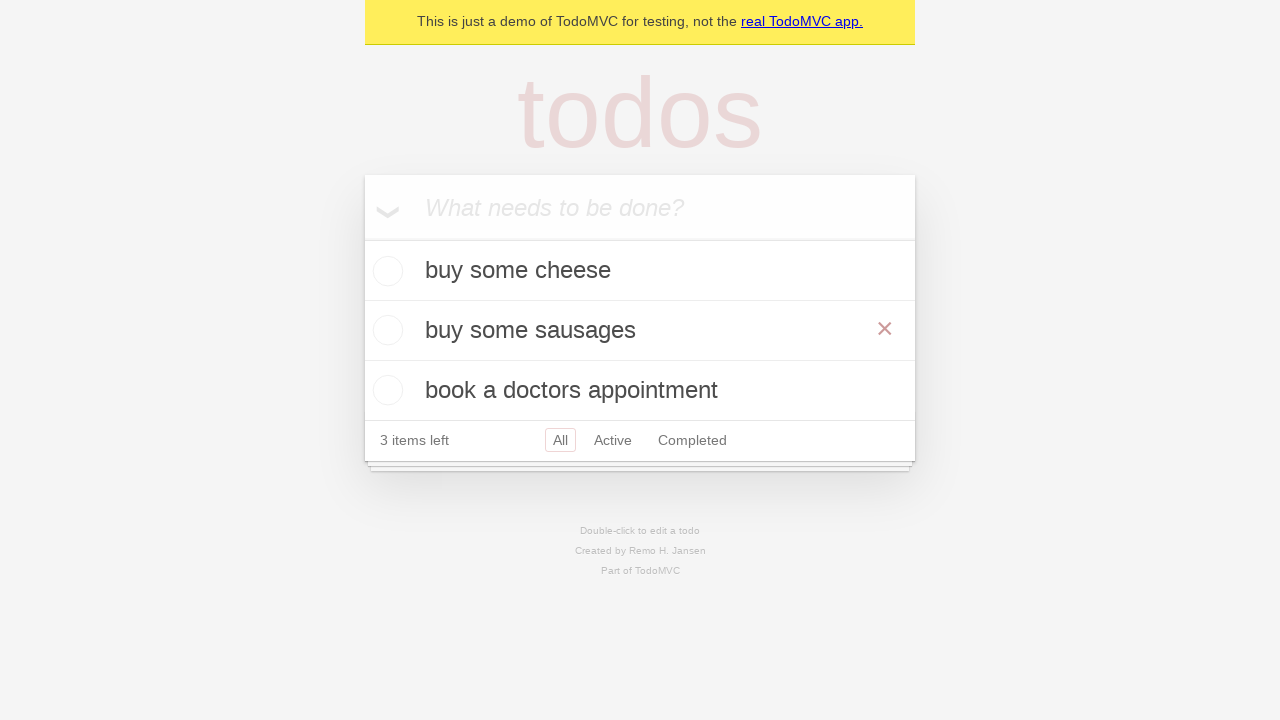